Tests browser navigation methods including forward, back, and refresh functionality by navigating between two URLs

Starting URL: https://opensource-demo.orangehrmlive.com/web/index.php/auth/login

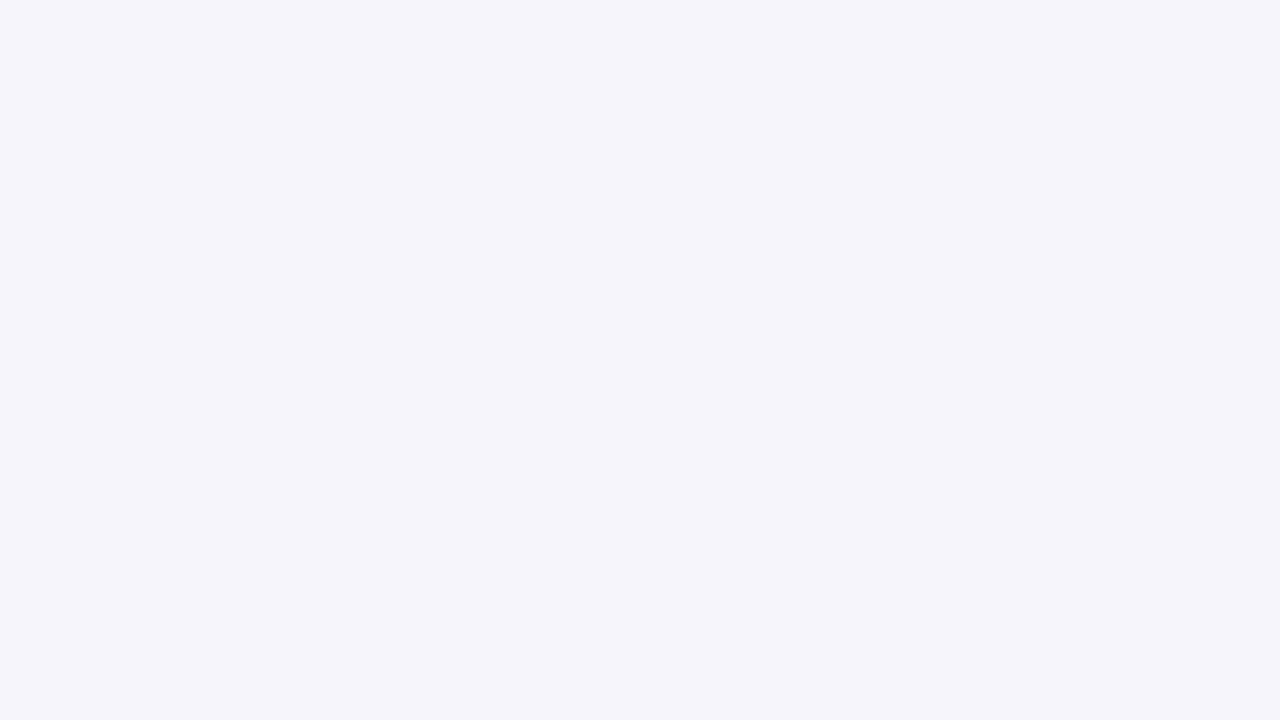

Navigated to table search filter demo page
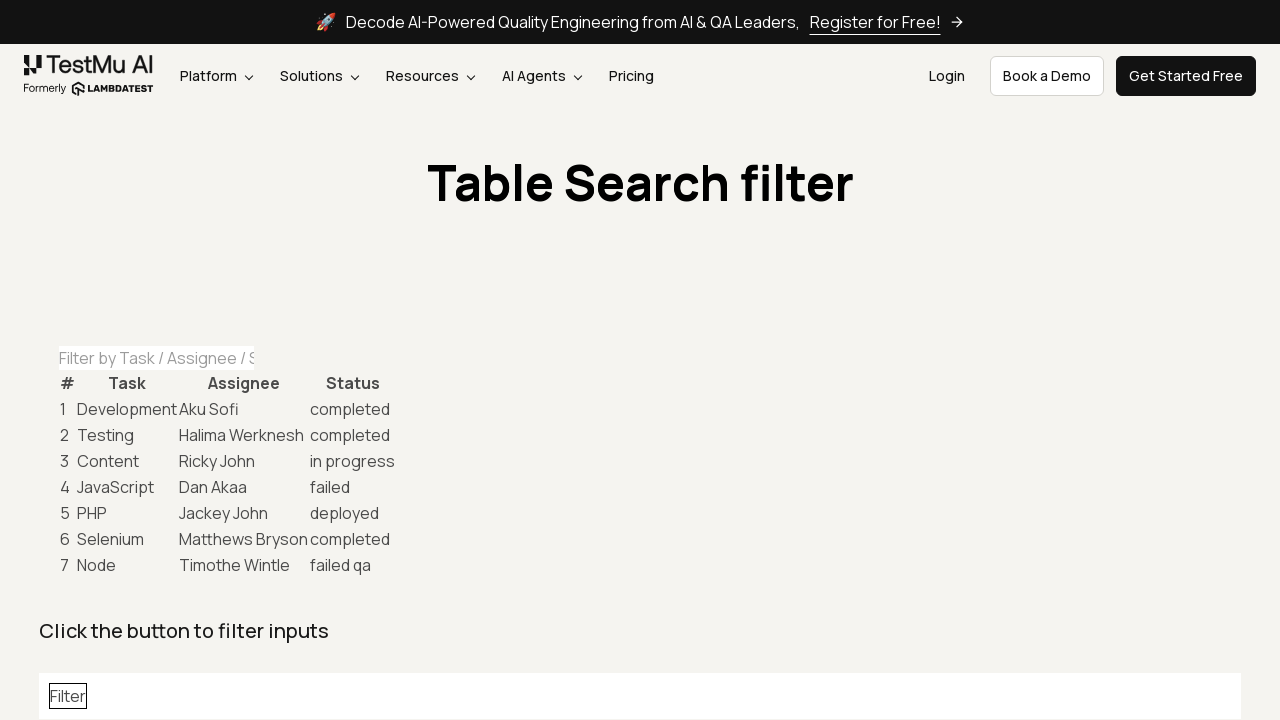

Navigated back to login page
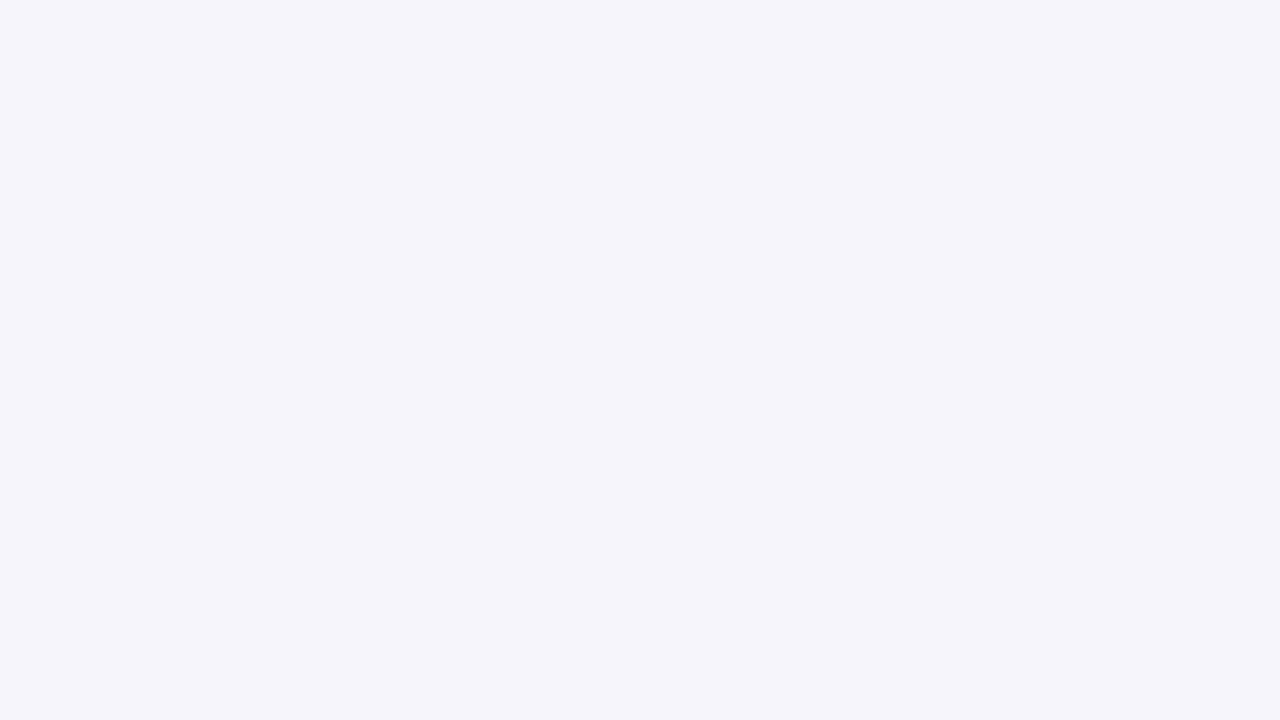

Navigated forward to table search filter demo page
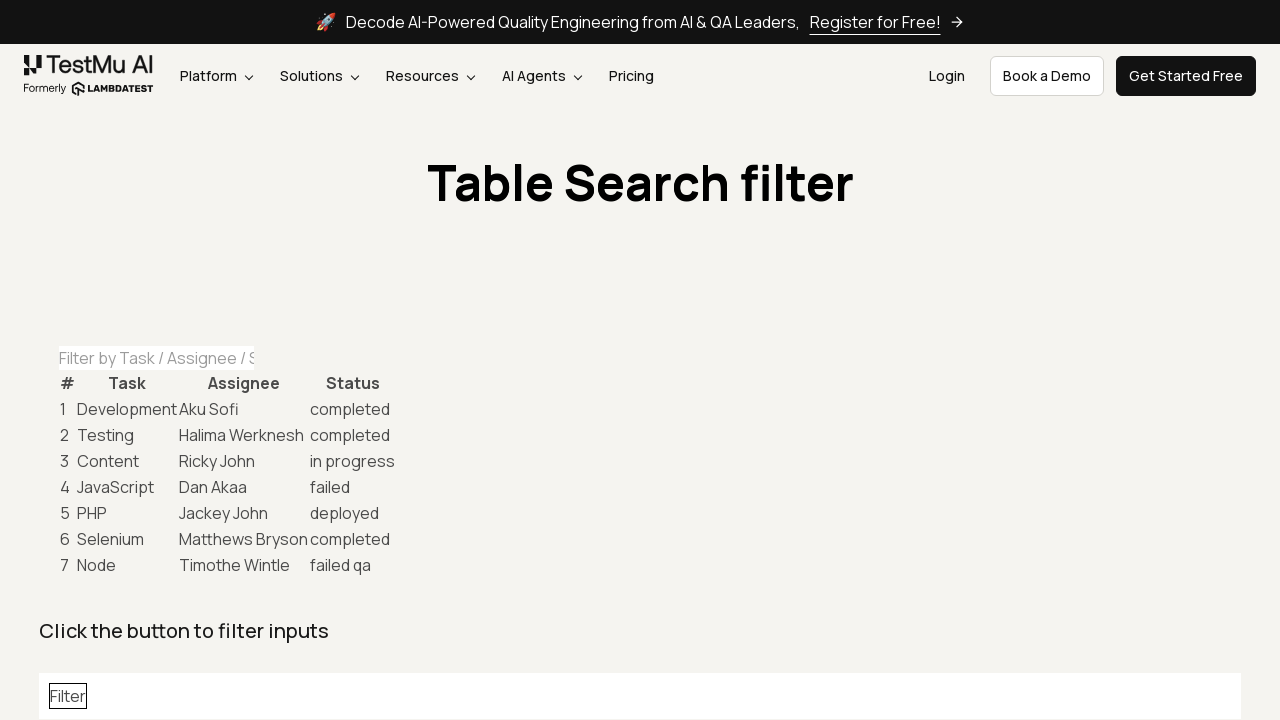

Refreshed the current page
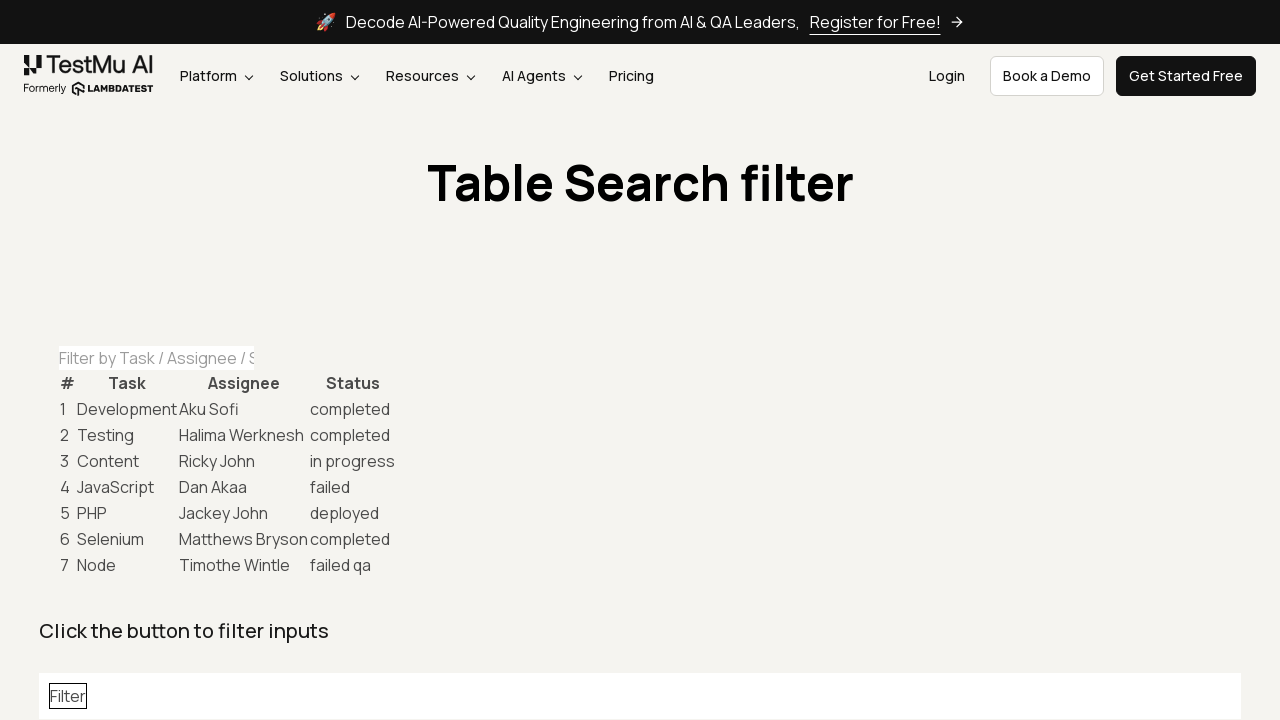

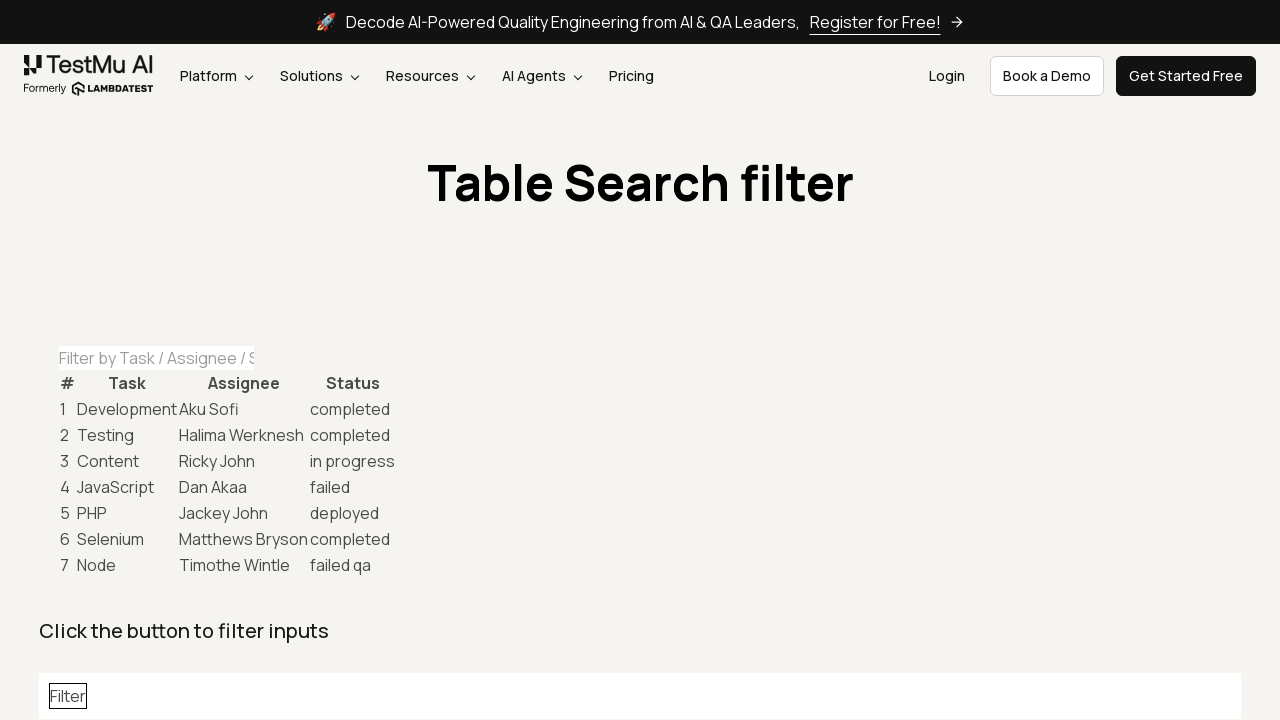